Navigates to the-internet.herokuapp.com, clicks through to Shifting Content section, then clicks on Example 1: Menu Element to view that page.

Starting URL: https://the-internet.herokuapp.com/

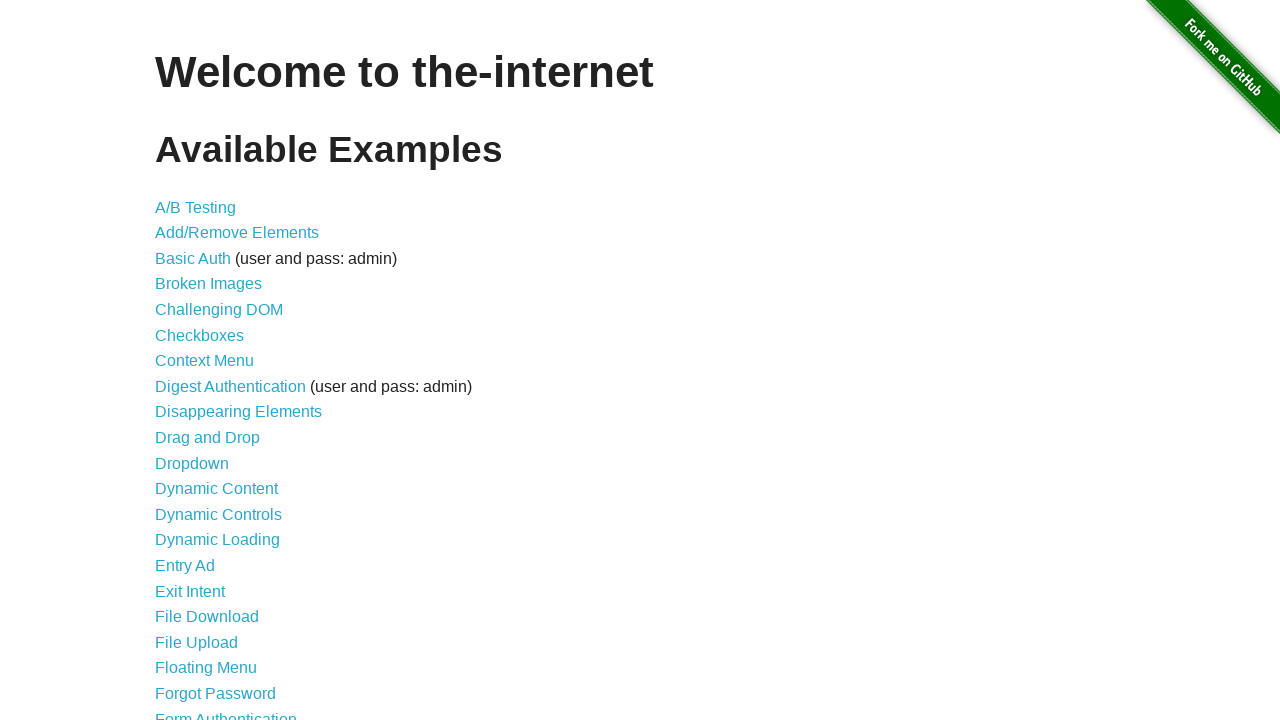

Navigated to the-internet.herokuapp.com homepage
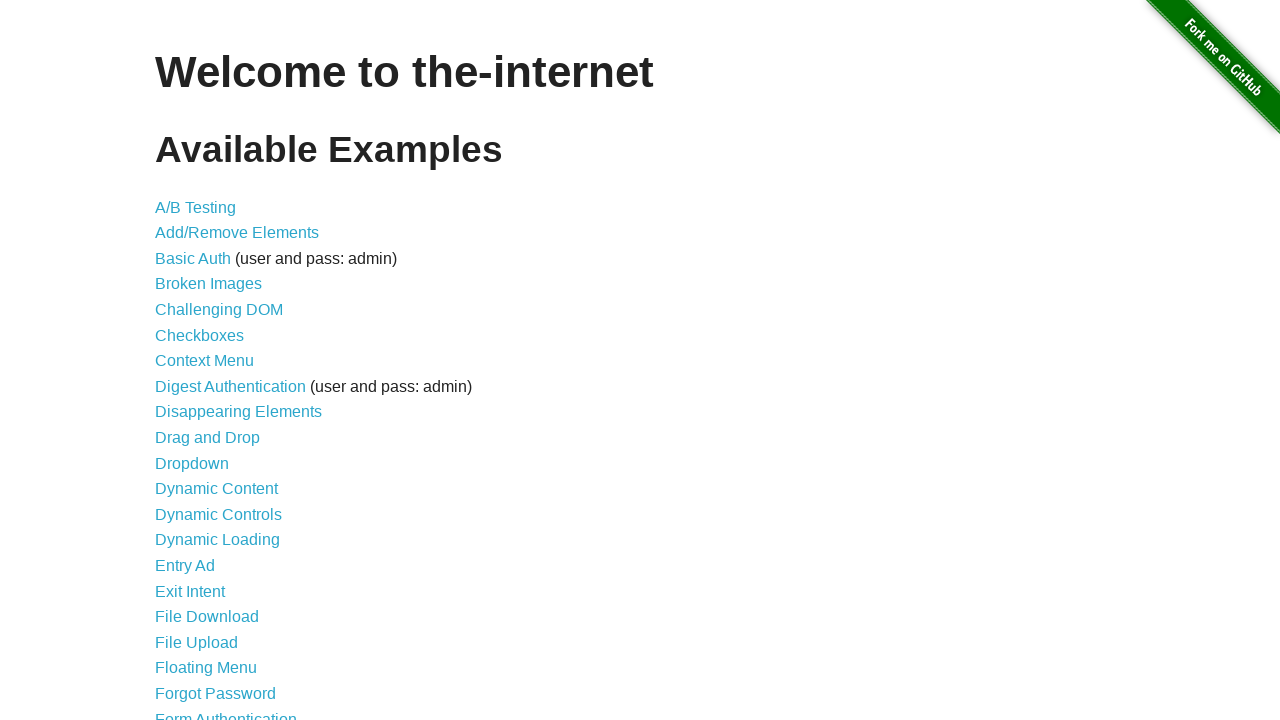

Clicked on 'Shifting Content' link at (212, 523) on a:has-text('Shifting Content')
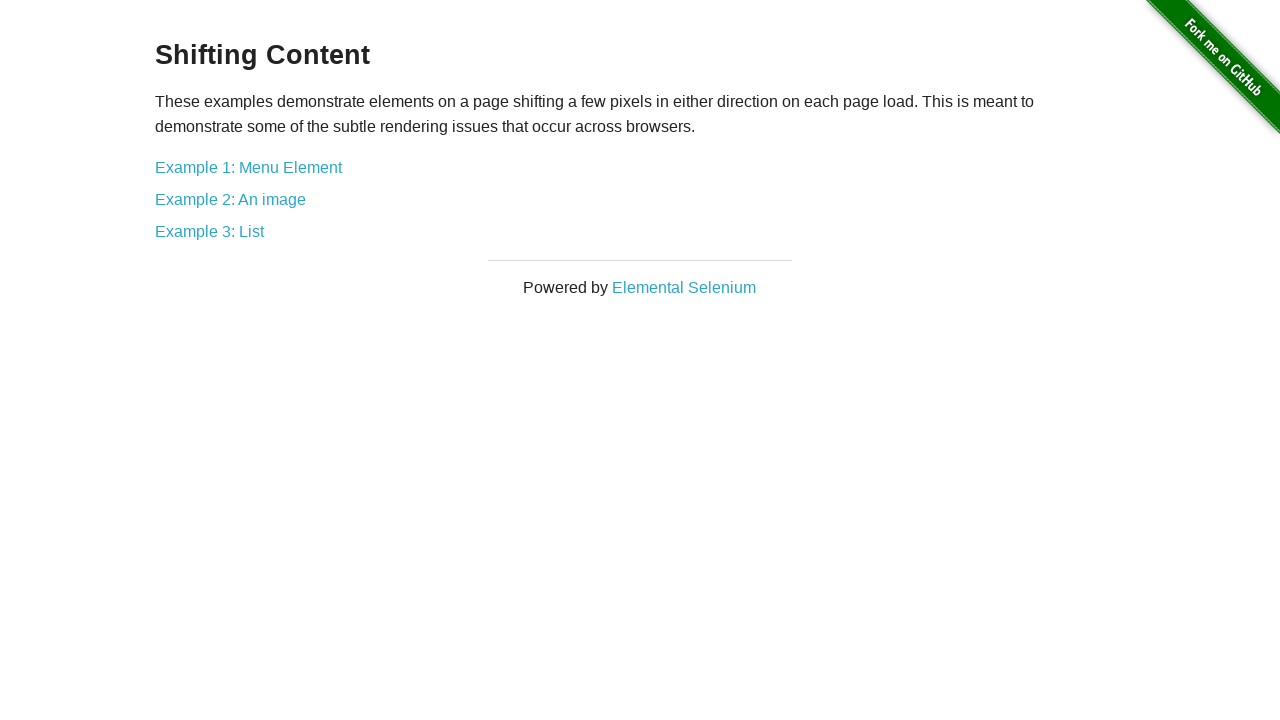

Shifting Content page loaded with Example 1 link visible
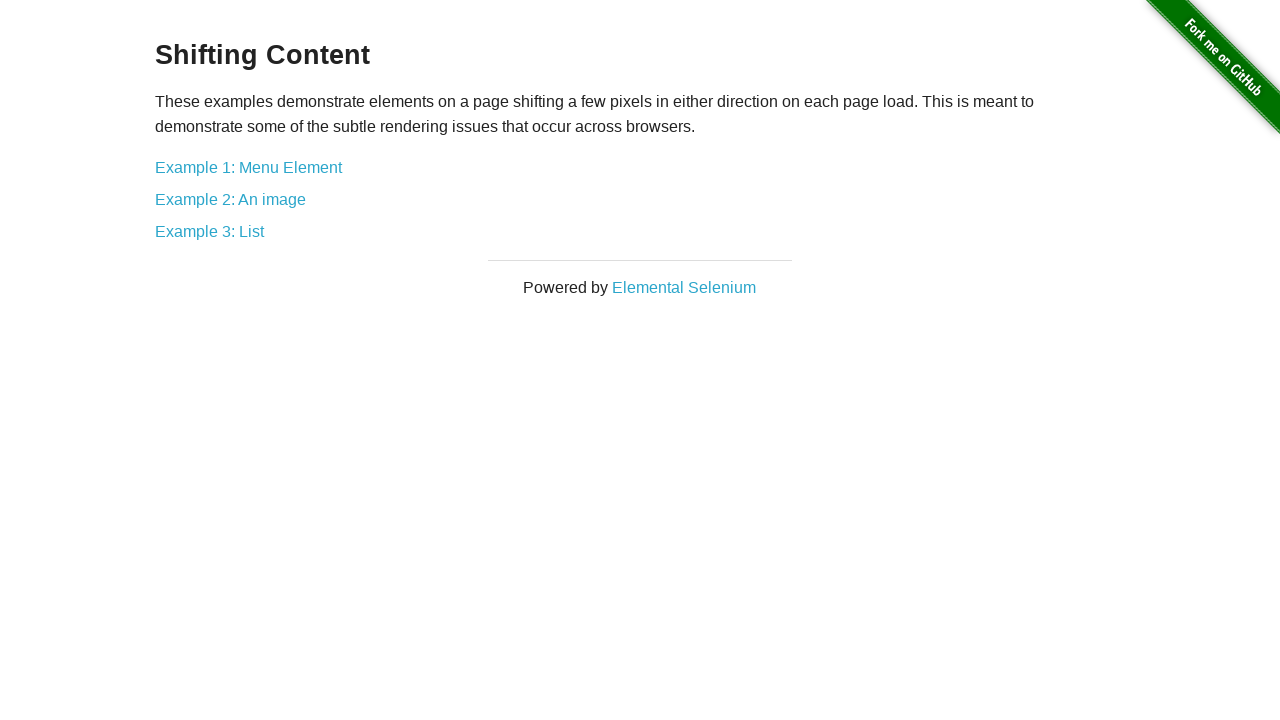

Clicked on 'Example 1: Menu Element' link at (248, 167) on a:has-text('Example 1: Menu Element')
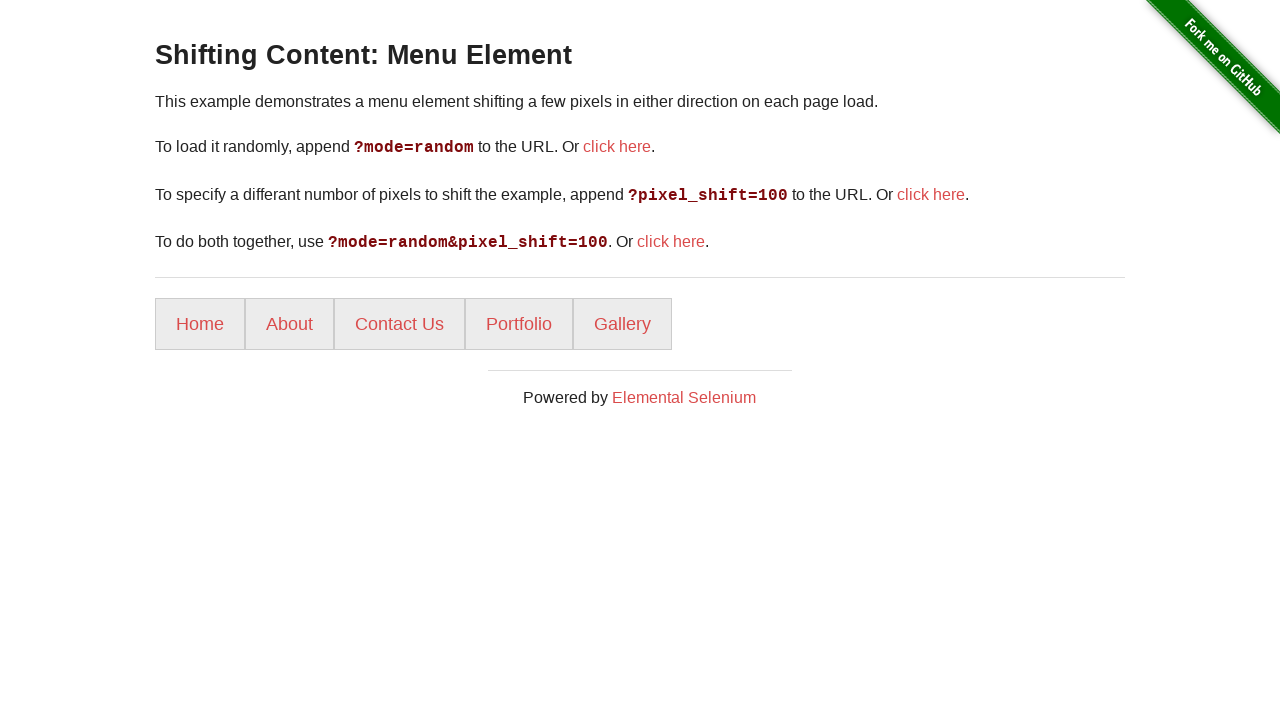

Menu Element example page loaded with menu items visible
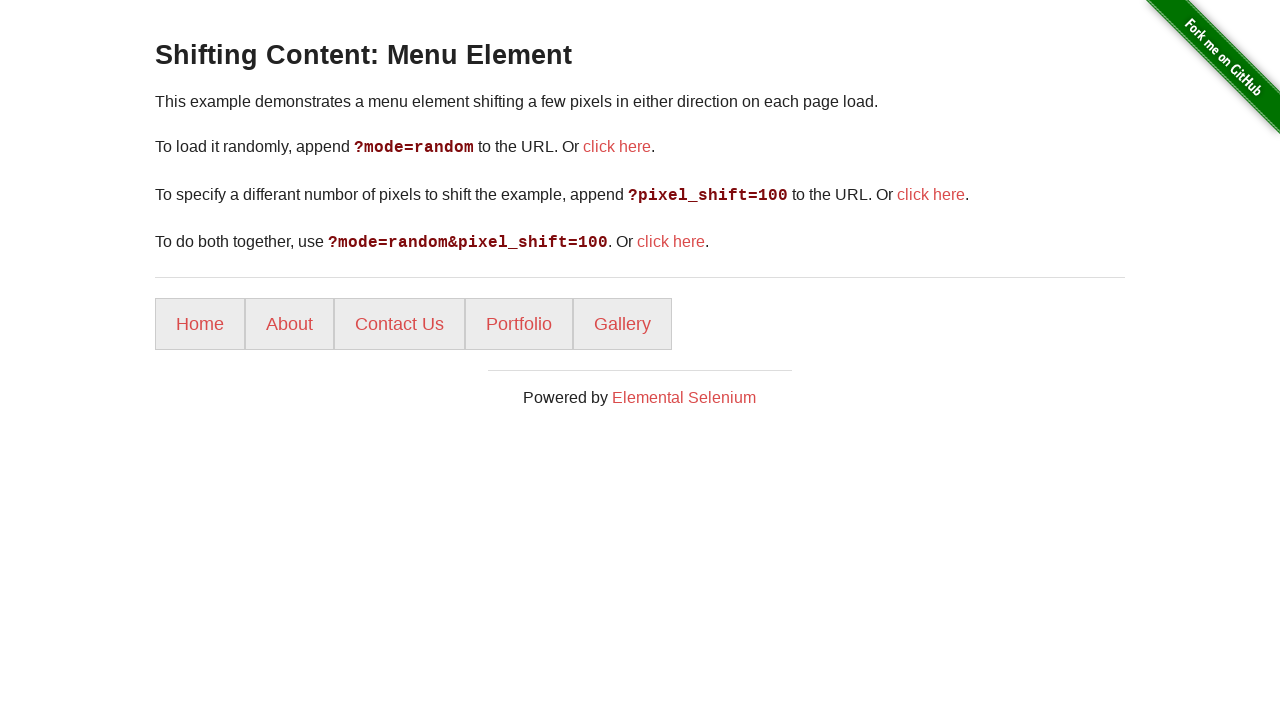

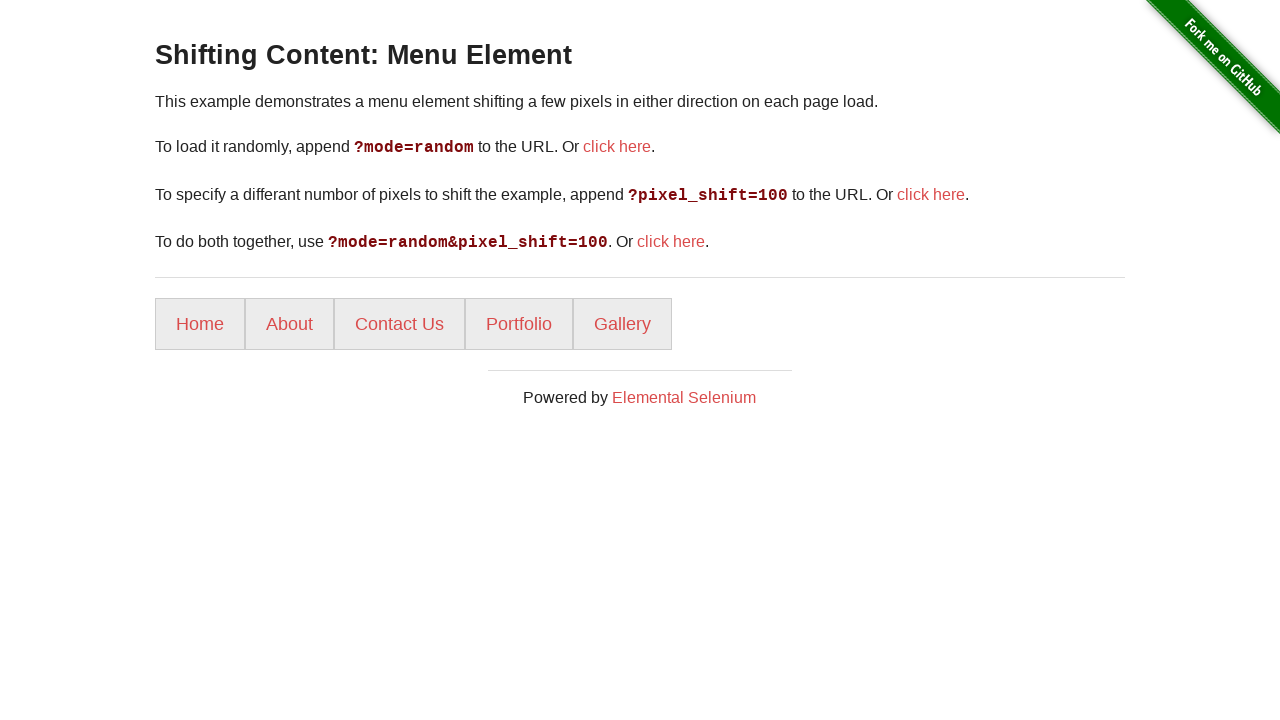